Tests alert handling functionality by triggering different types of alerts (simple alert and confirmation dialog) and accepting/dismissing them

Starting URL: https://rahulshettyacademy.com/AutomationPractice/

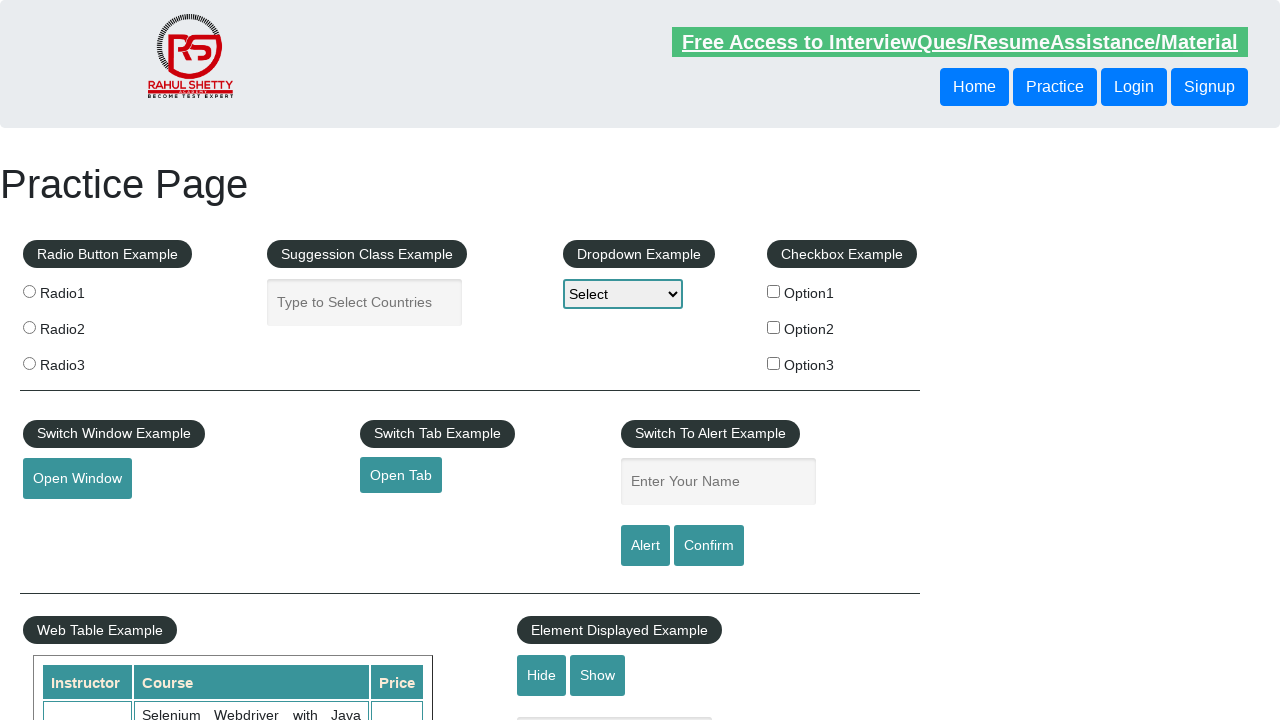

Filled name field with 'Bhavin Dholakiya' on input[name='enter-name']
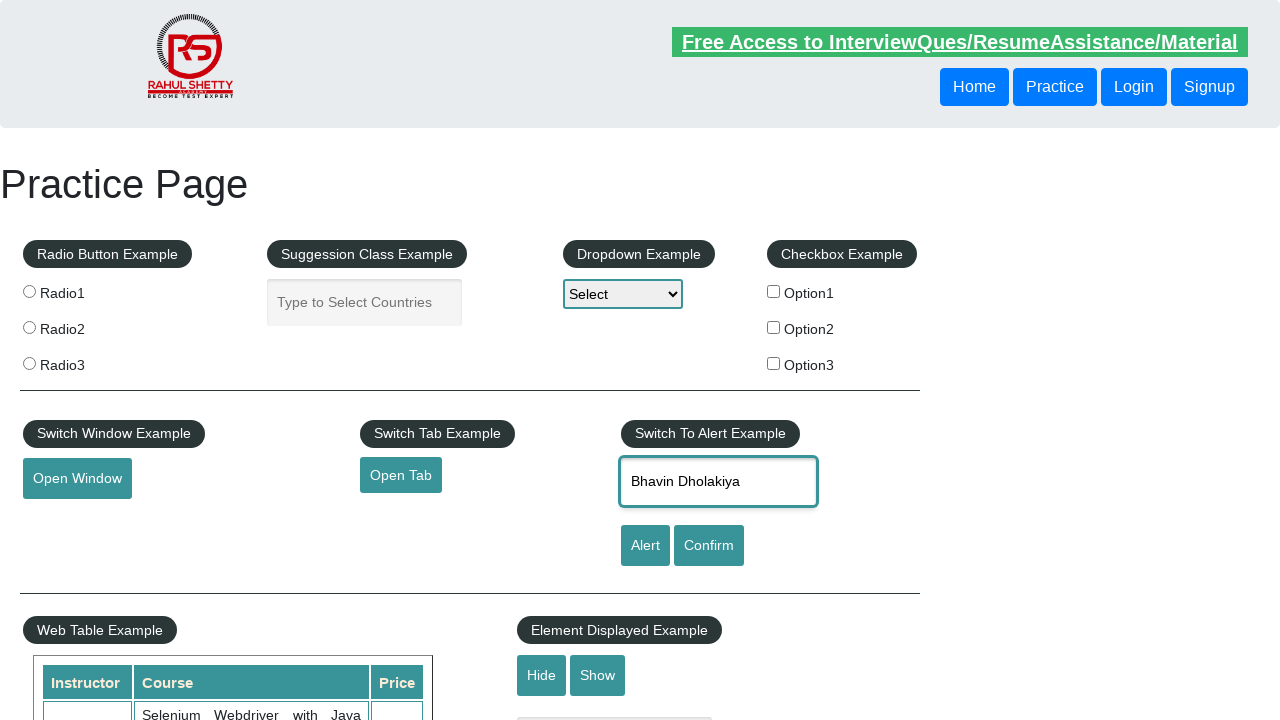

Clicked alert button to trigger simple alert at (645, 546) on #alertbtn
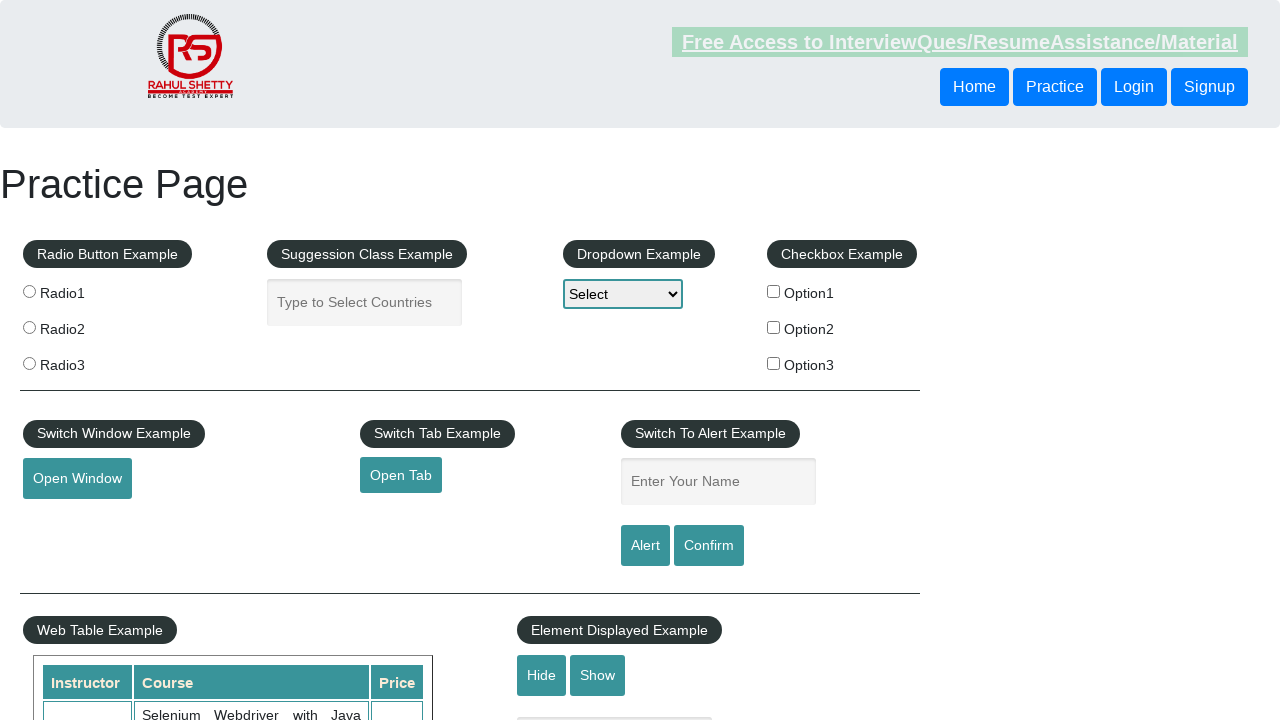

Set up dialog handler to accept alert
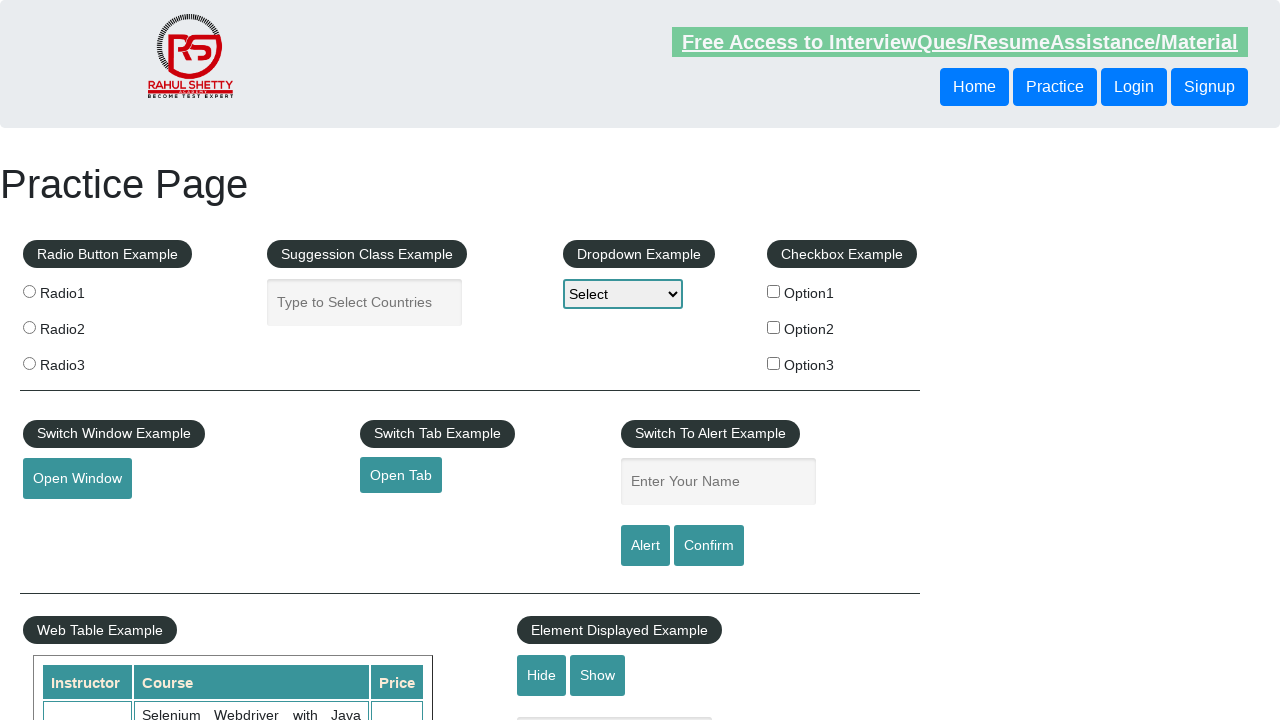

Cleared and filled name field with 'Prayag Dholakiya' on input[name='enter-name']
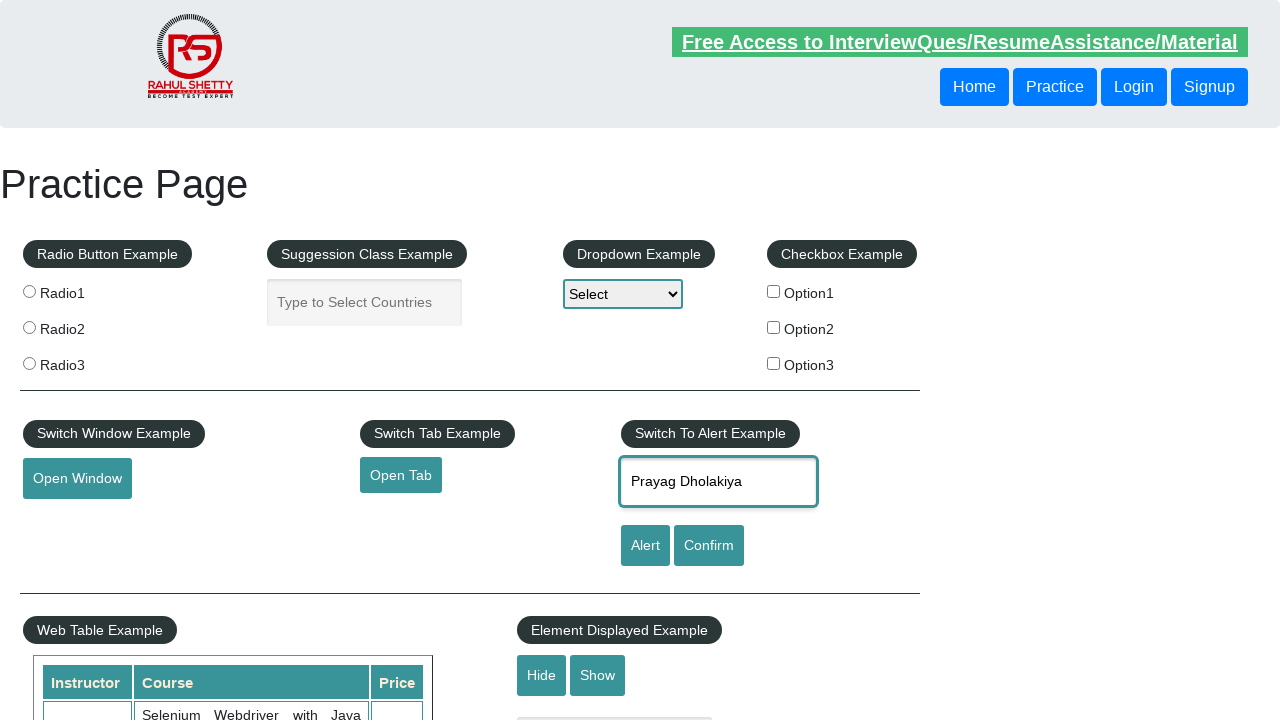

Clicked confirm button to trigger confirmation dialog at (709, 546) on #confirmbtn
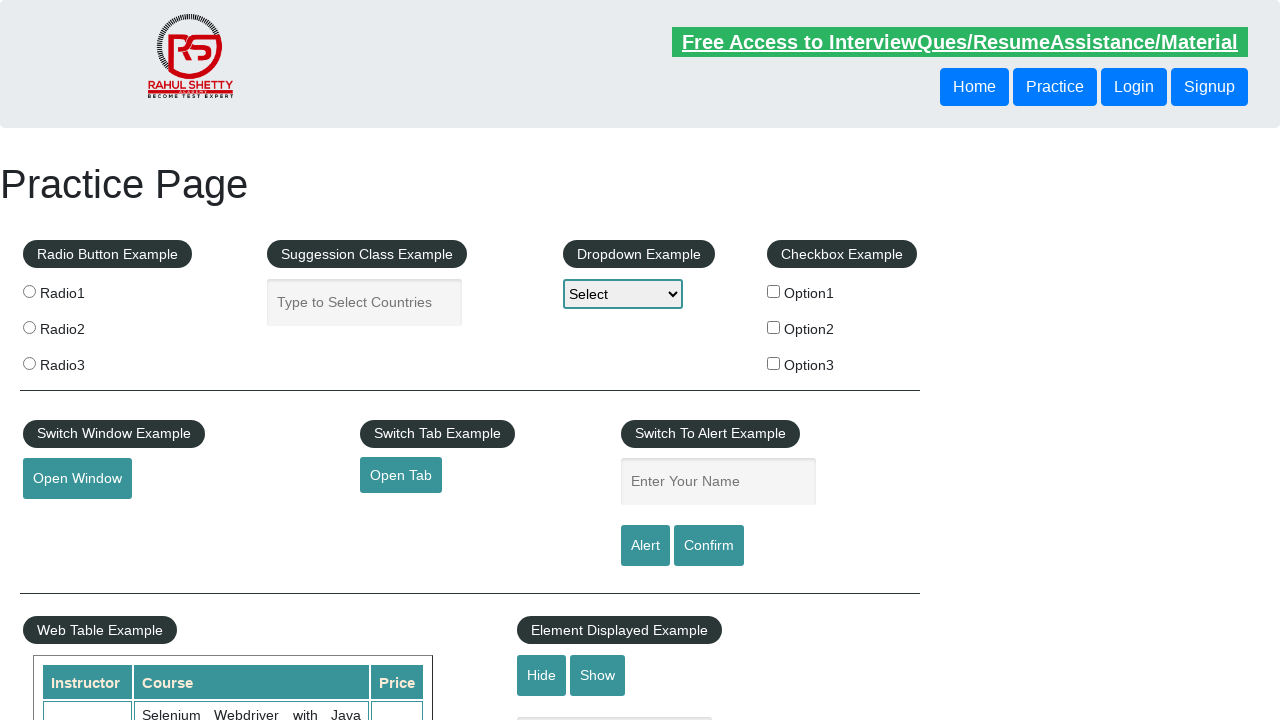

Set up dialog handler to dismiss confirmation dialog
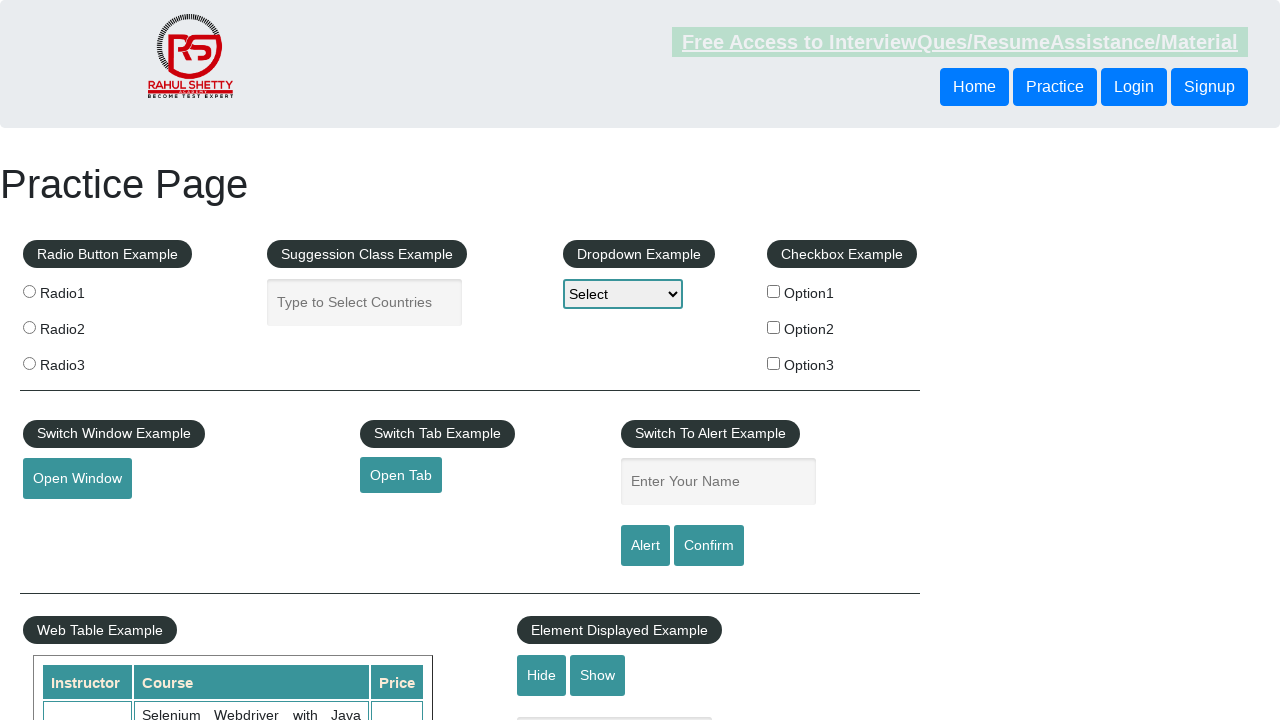

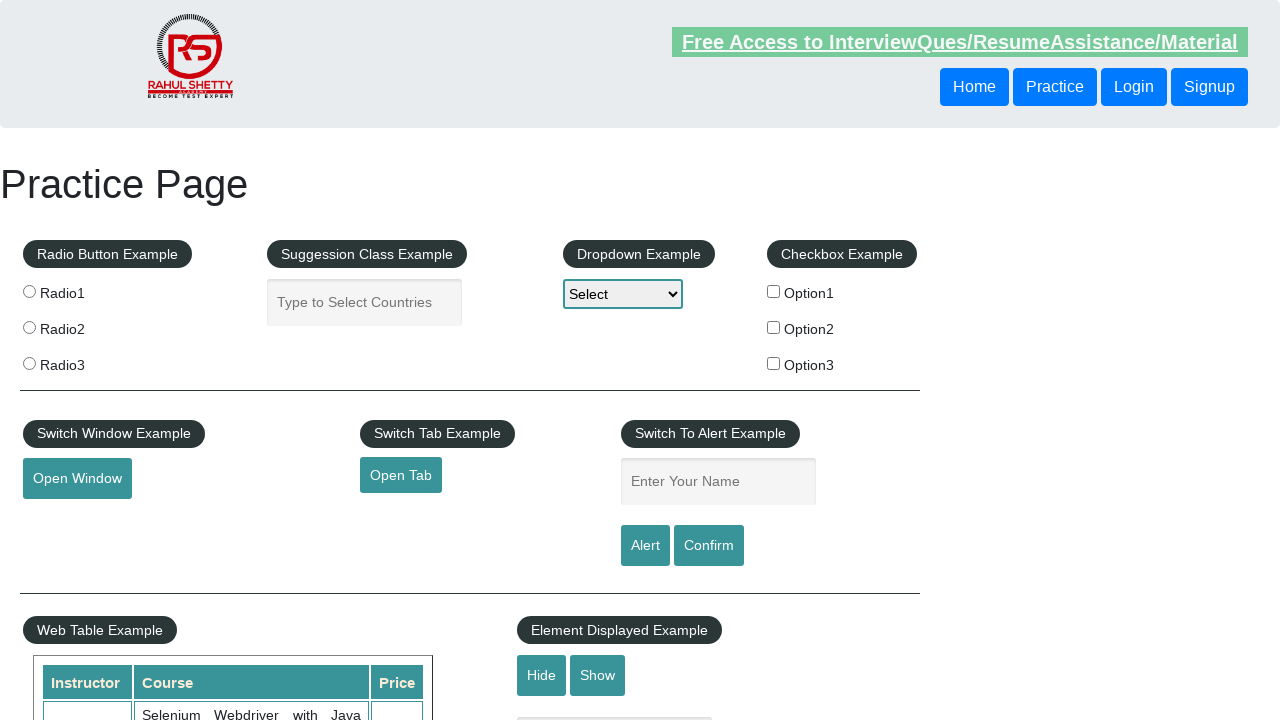